Tests window/tab handling by clicking links that open new tabs, then closing all tabs except the original home page and switching back to it.

Starting URL: https://www.toolsqa.com/selenium-webdriver/window-handle-in-selenium/

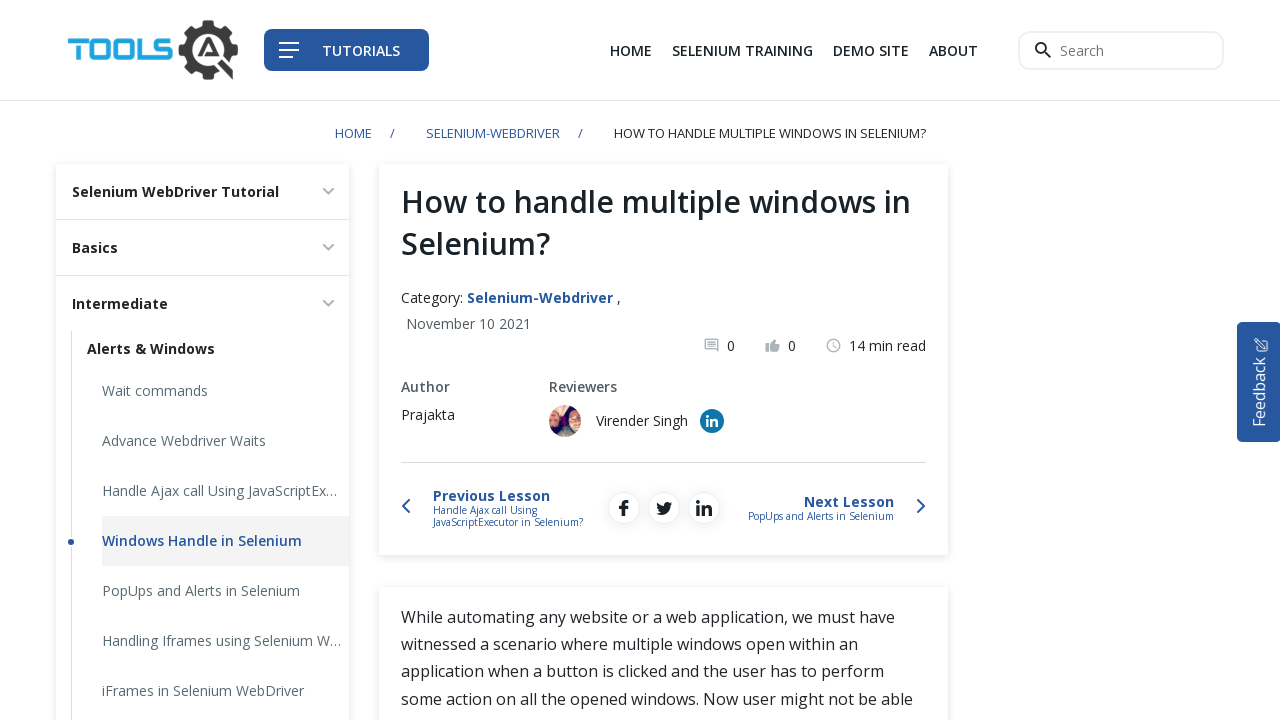

Stored reference to home page
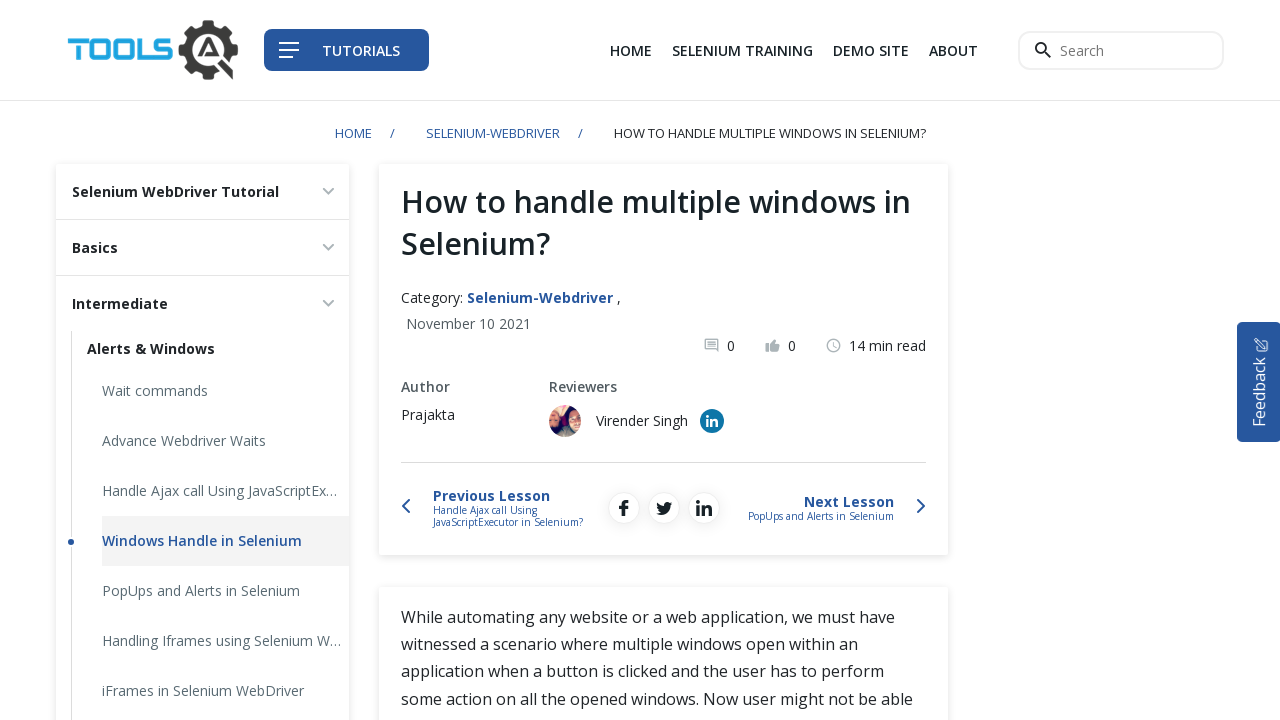

Located all links that open in new tabs
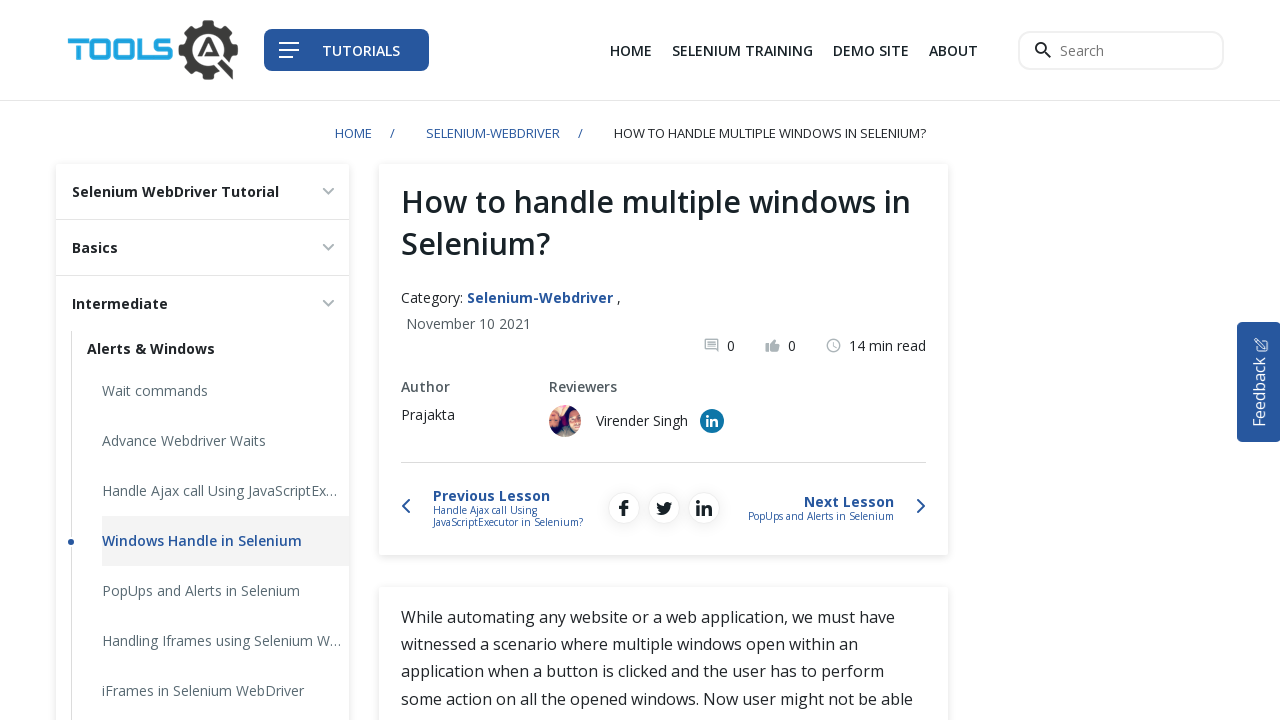

Clicked first link to open new tab at (871, 50) on xpath=//a[@target='_blank'] >> nth=0
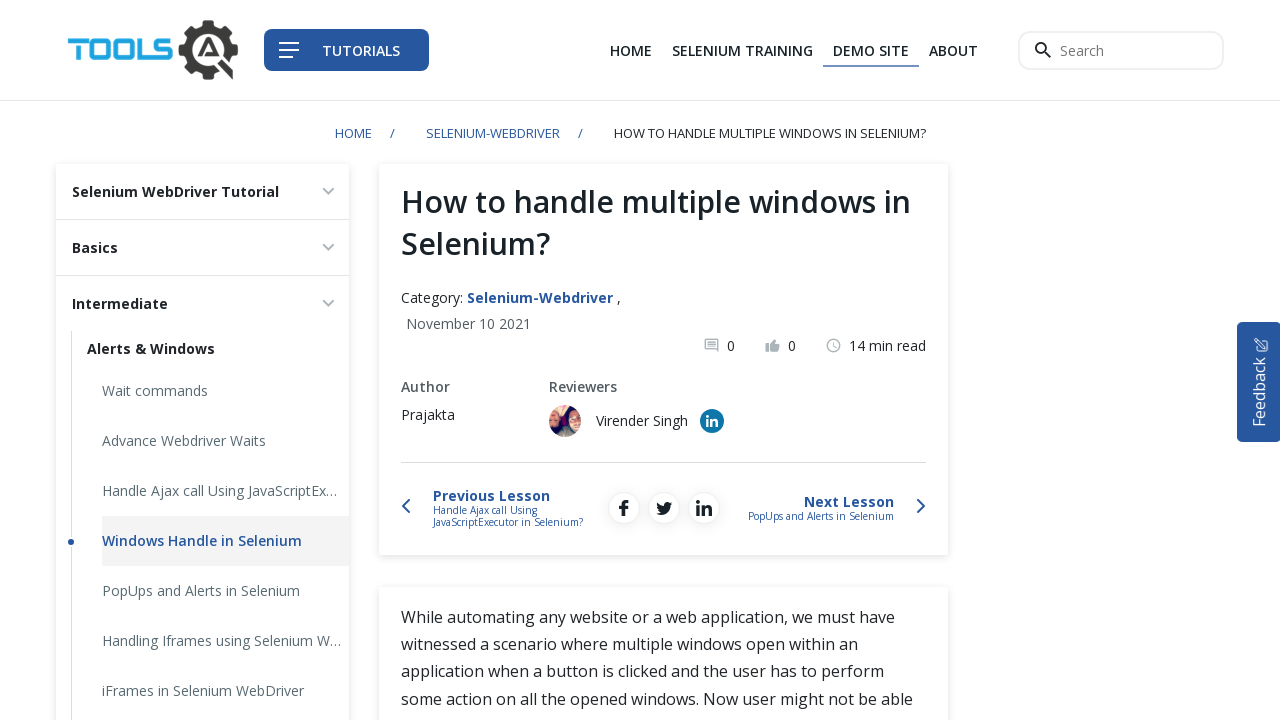

Clicked second link to open new tab at (712, 421) on xpath=//a[@target='_blank'] >> nth=1
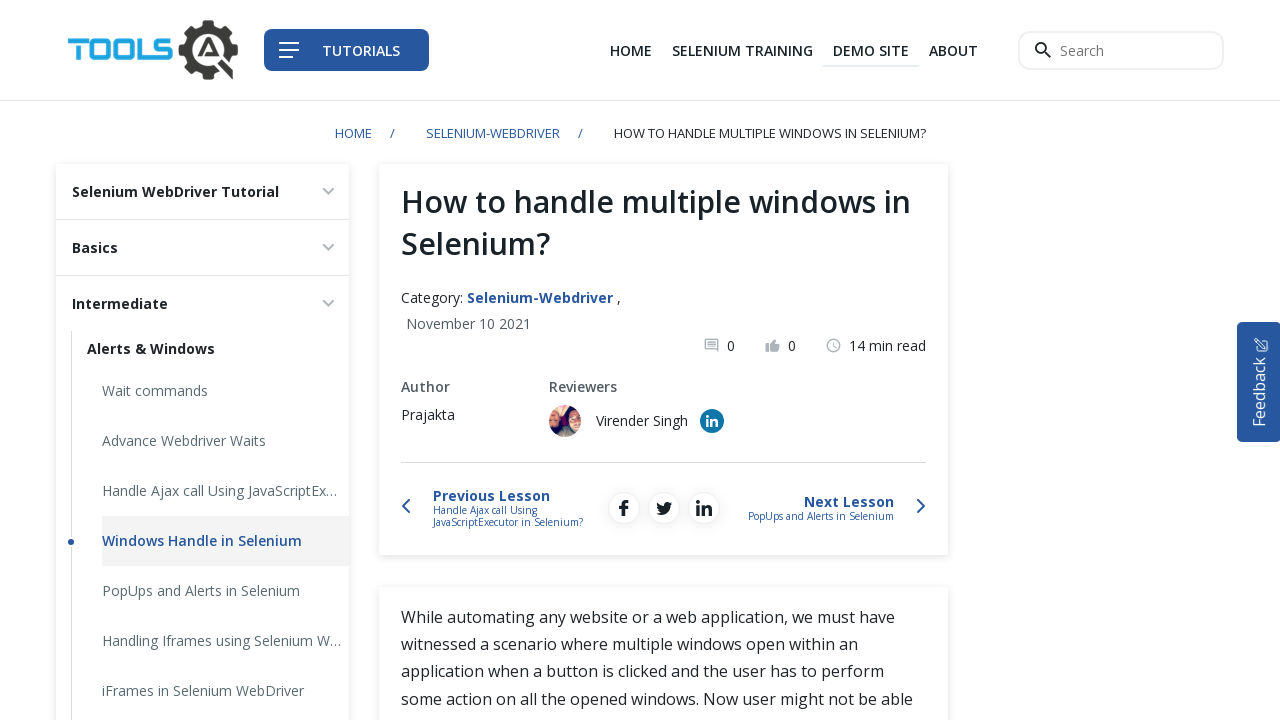

Clicked third link to open new tab at (245, 361) on xpath=//a[@target='_blank'] >> nth=2
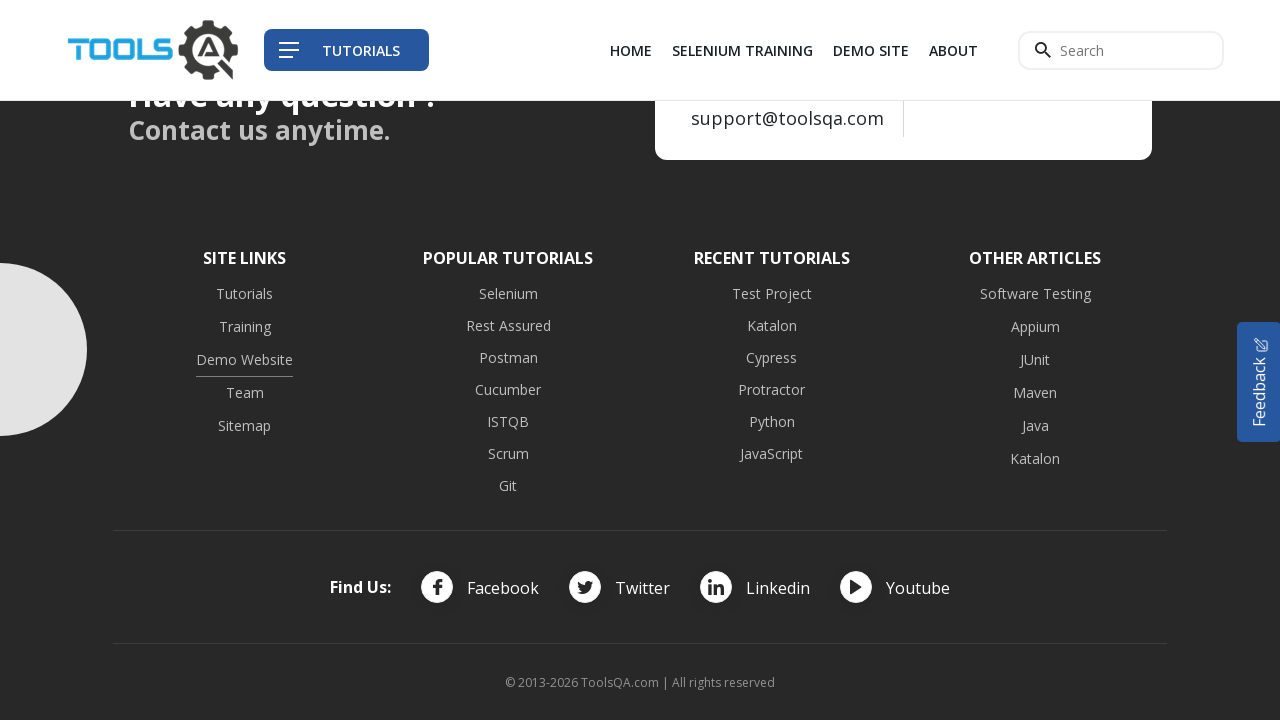

Retrieved all pages from browser context
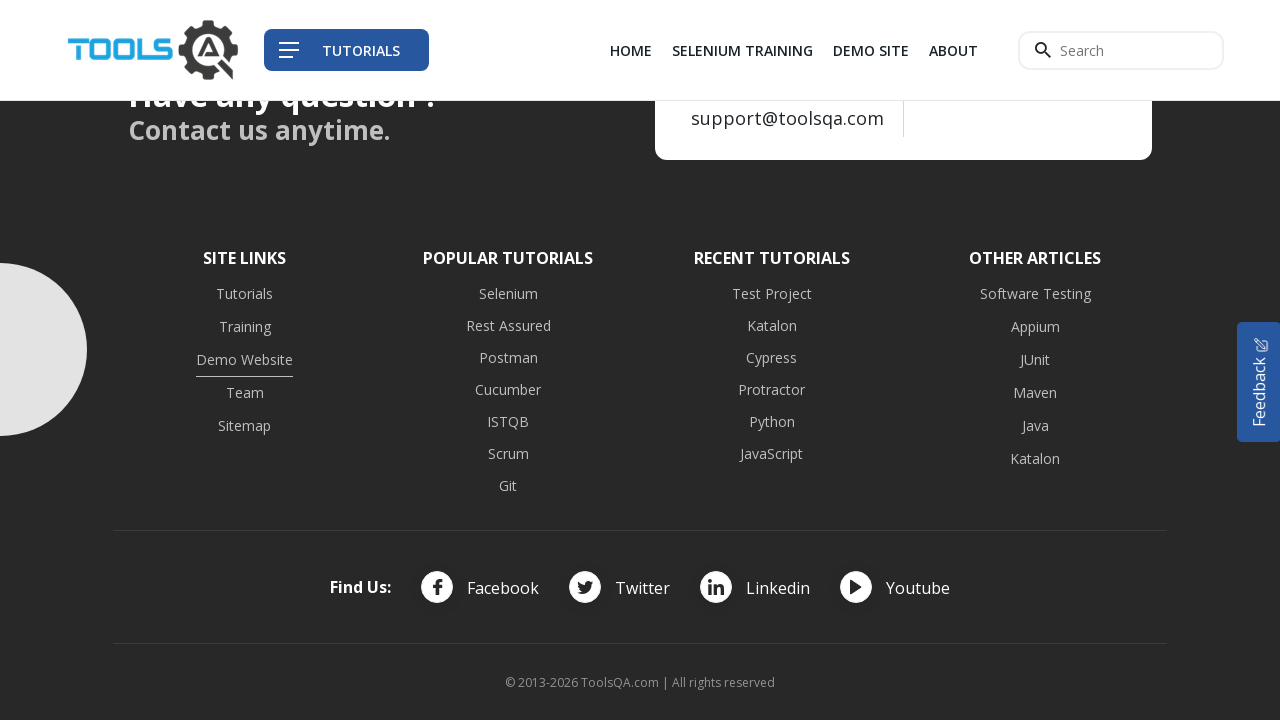

Closed non-home tab/window
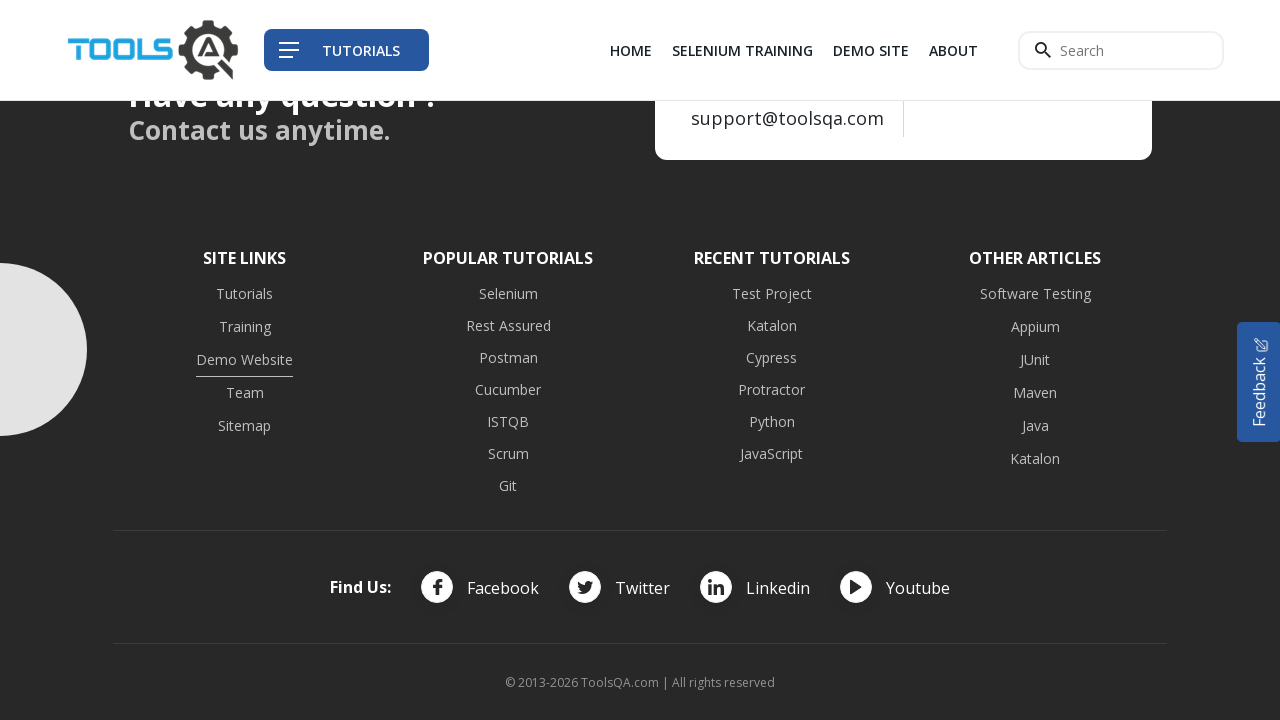

Closed non-home tab/window
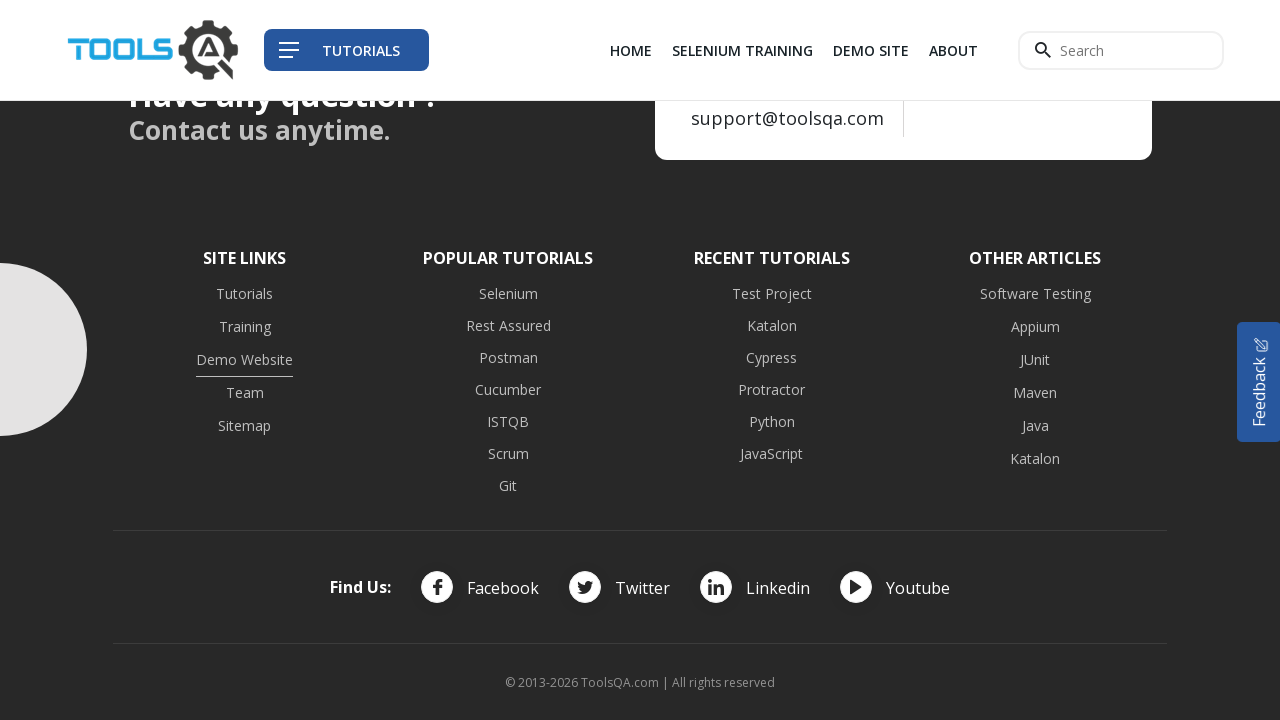

Closed non-home tab/window
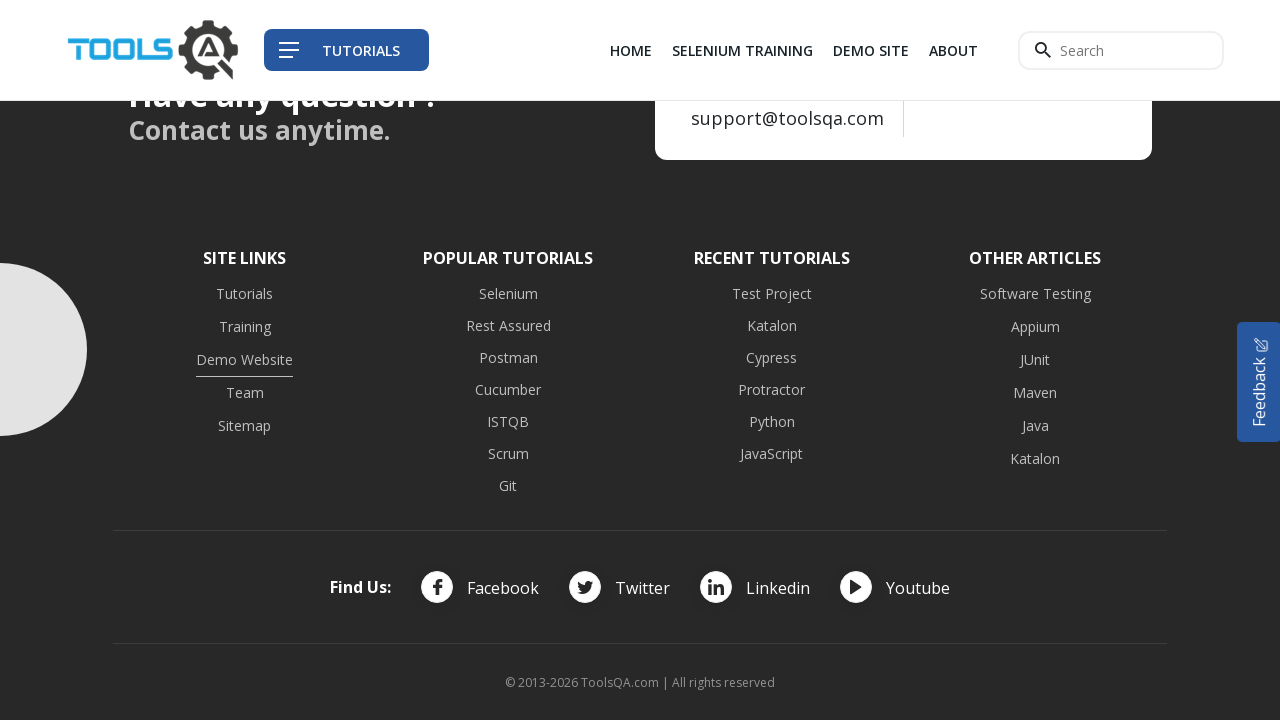

Switched focus back to home page
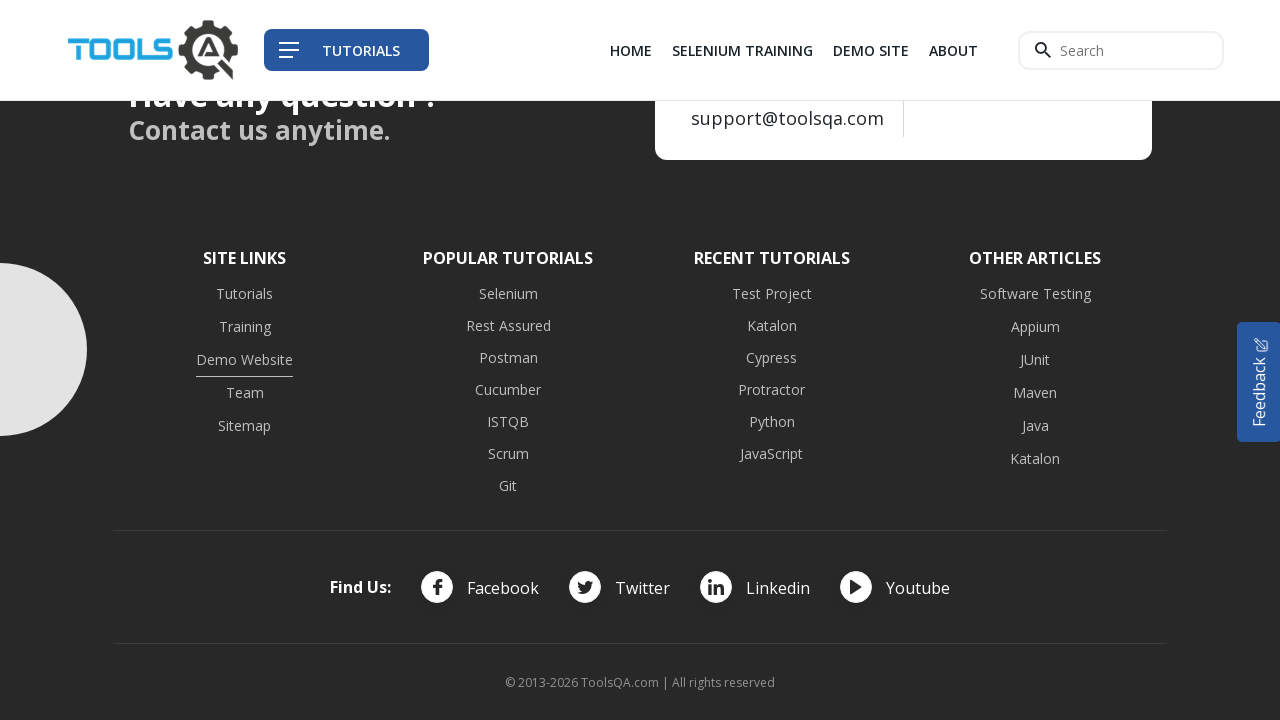

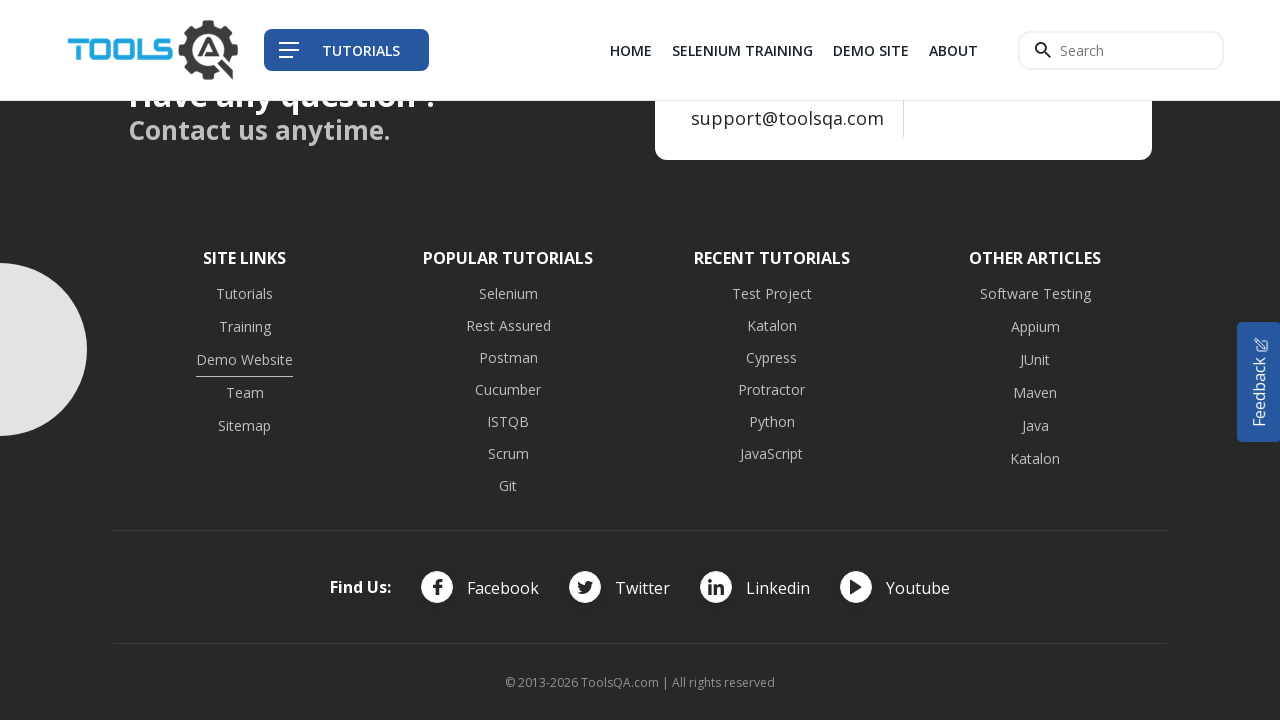